Clicks on the login link from the homepage and verifies navigation to the login page with correct title.

Starting URL: https://www.securite.jp

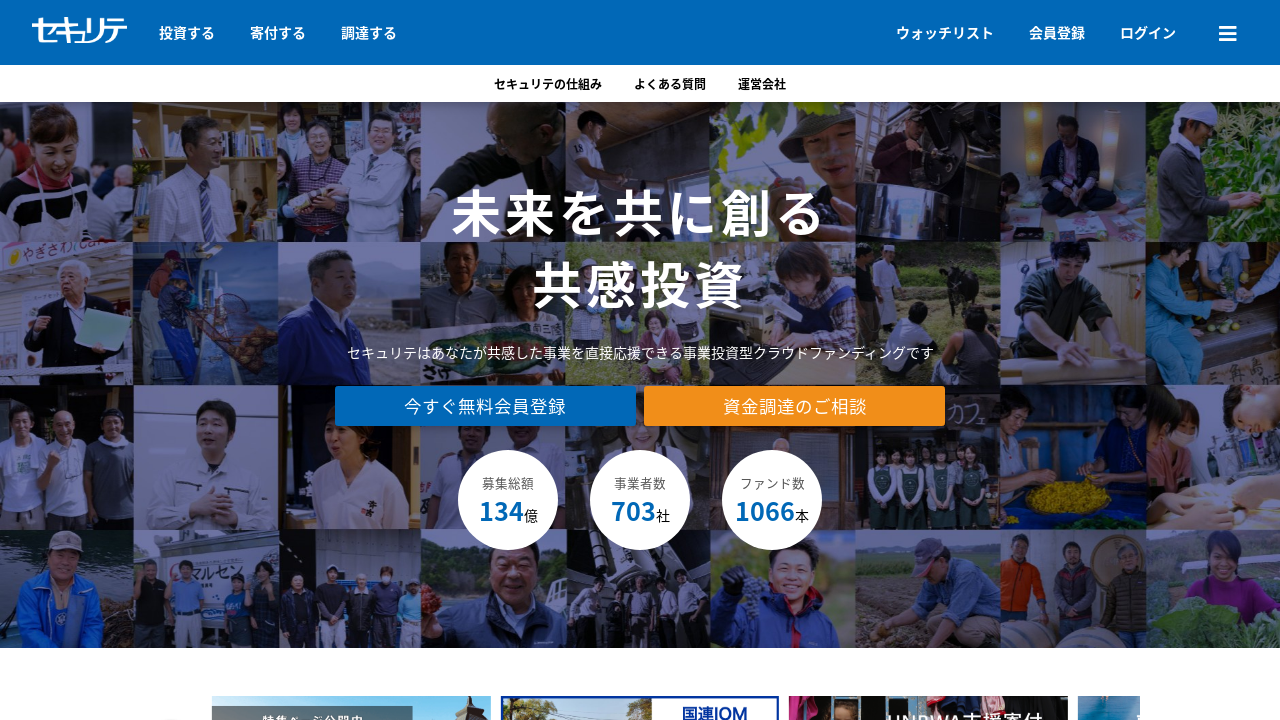

Clicked on the login link at (1148, 32) on text=ログイン
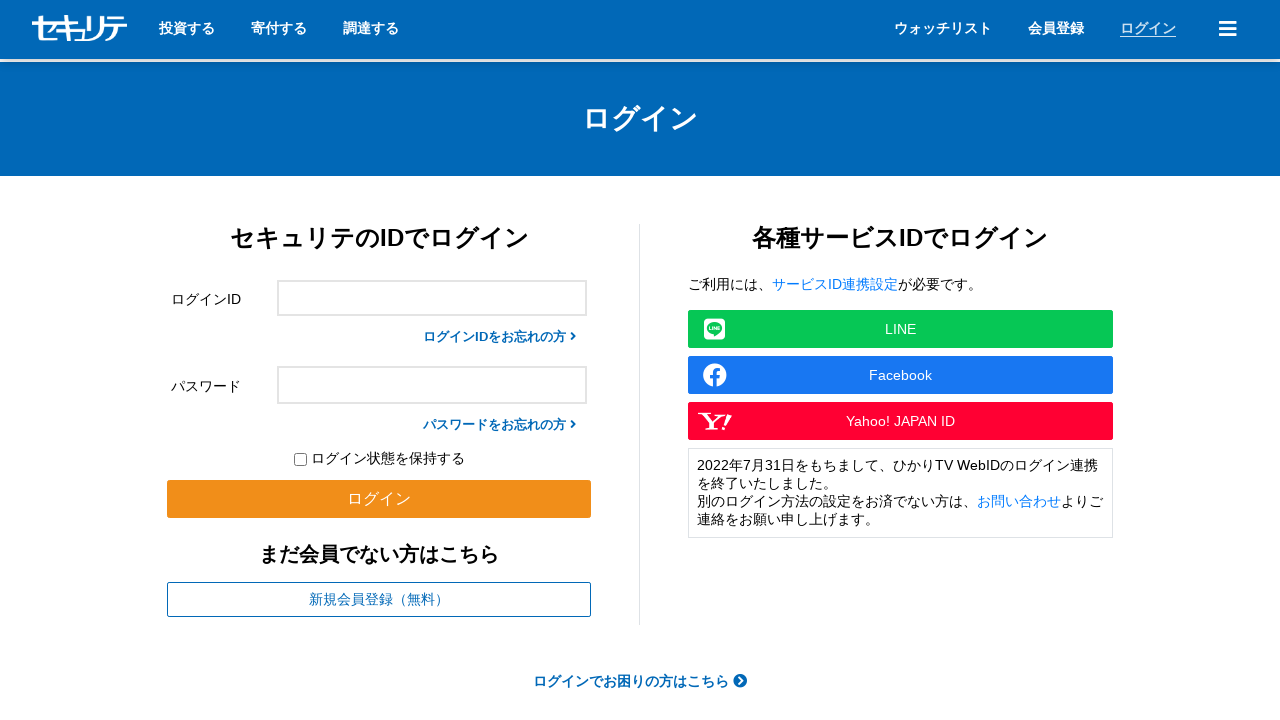

Login page loaded (domcontentloaded state)
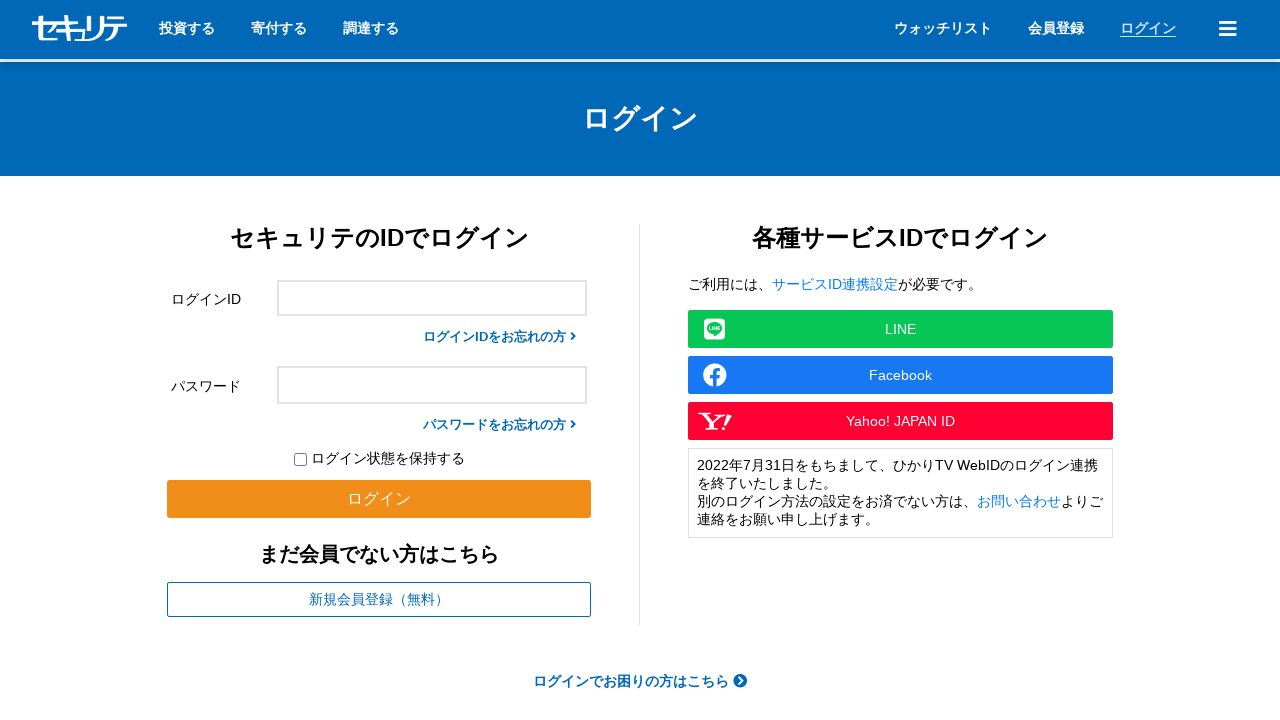

Verified page title contains 'ログイン'
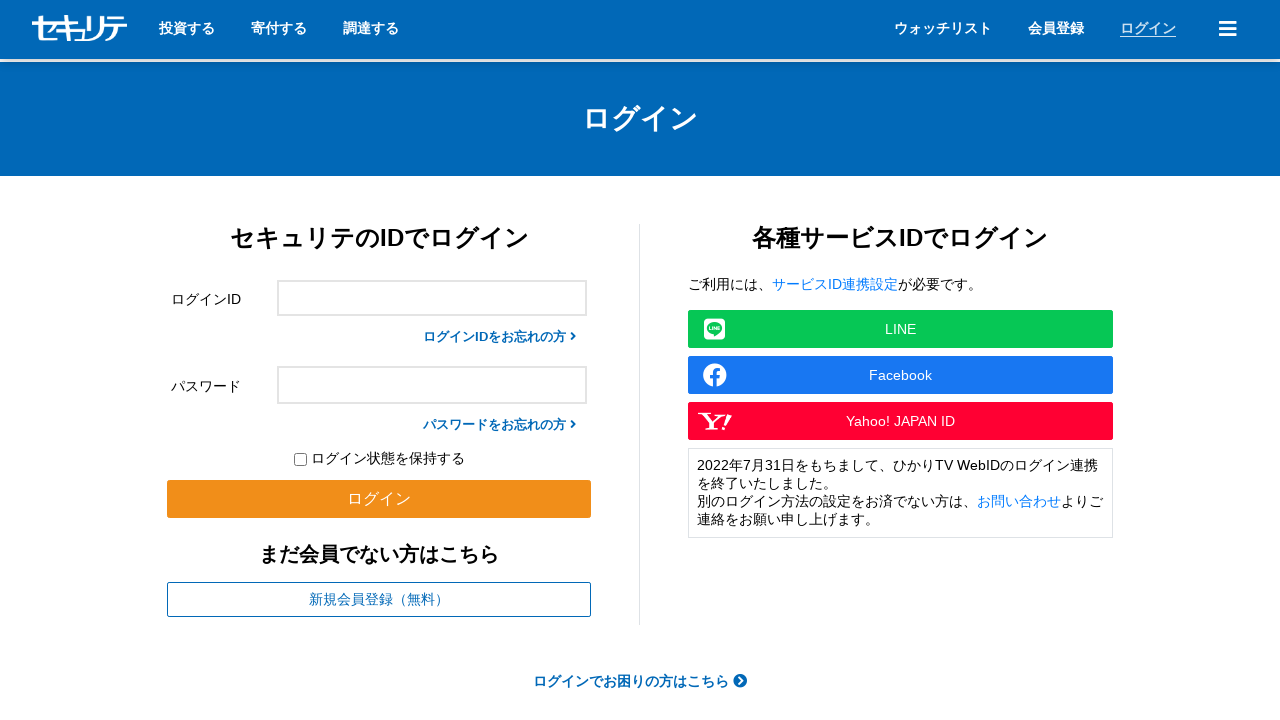

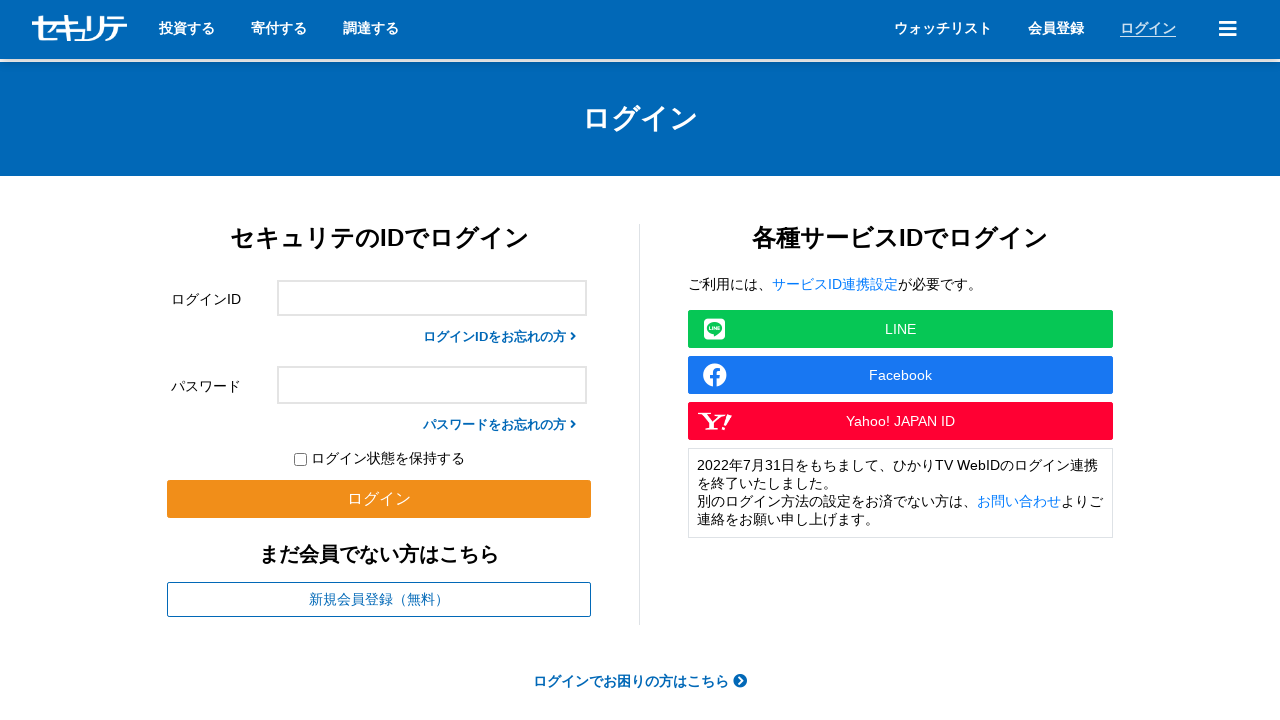